Navigates to a design patterns page and verifies the page title element contains expected text and tag name

Starting URL: https://refactoring.guru/ru/design-patterns/singleton

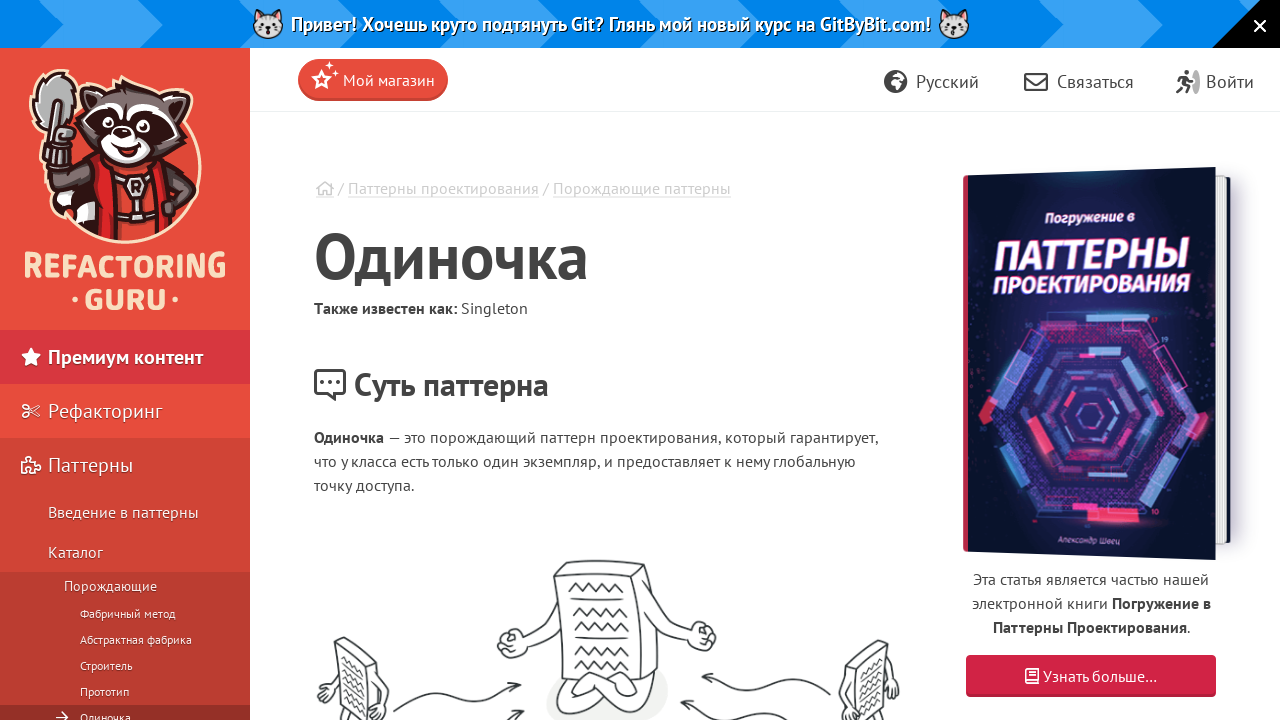

Navigated to design patterns singleton page
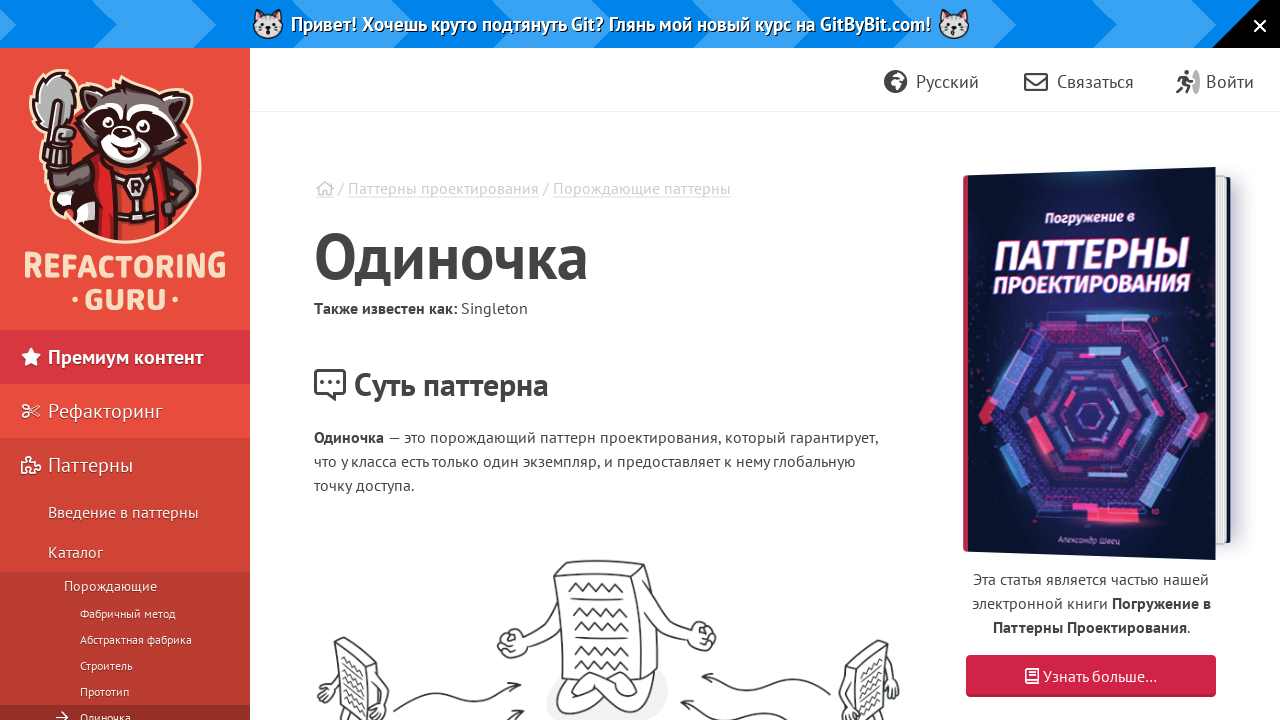

Located title element with XPath //h1[@class='title']
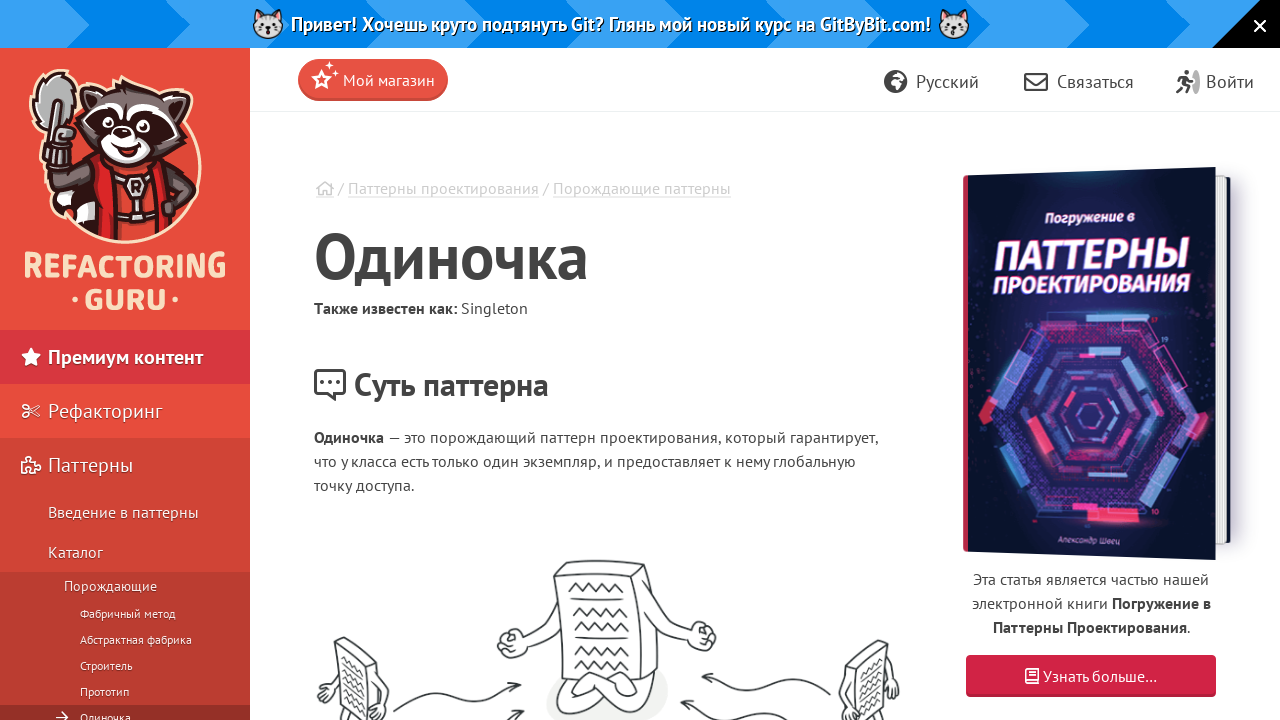

Verified title text content equals 'Одиночка'
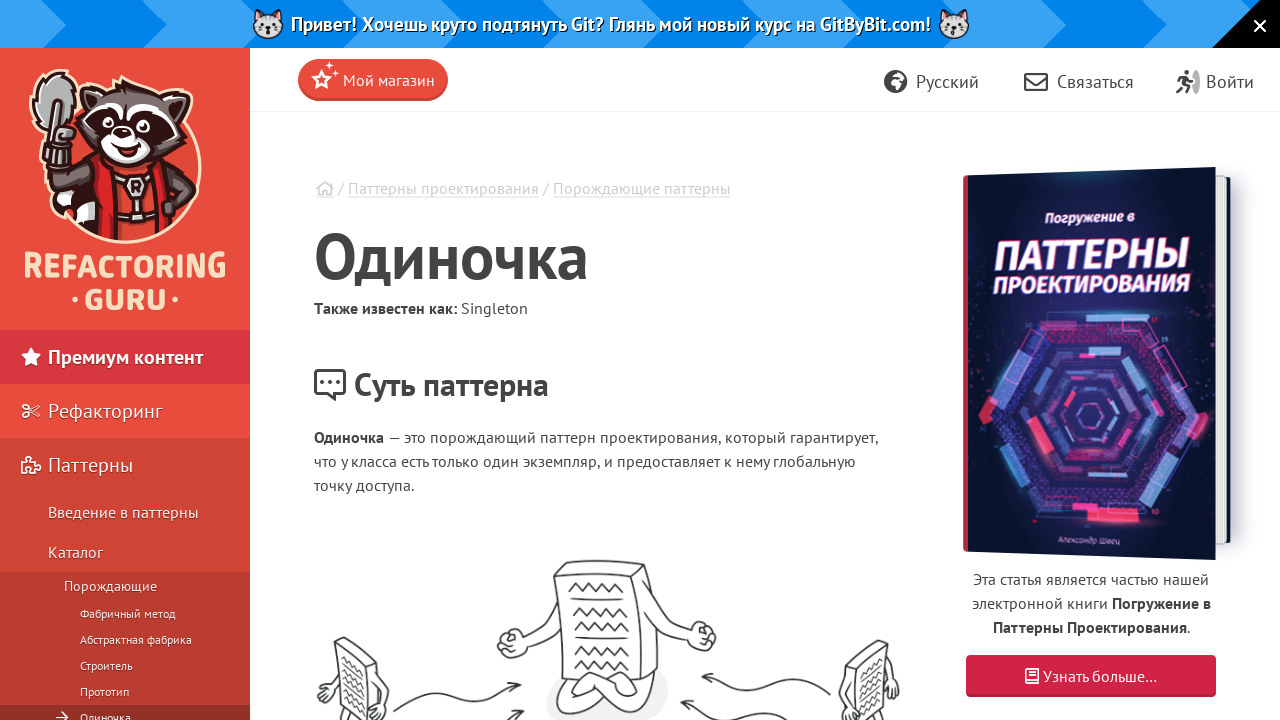

Verified title element tag name is 'h1'
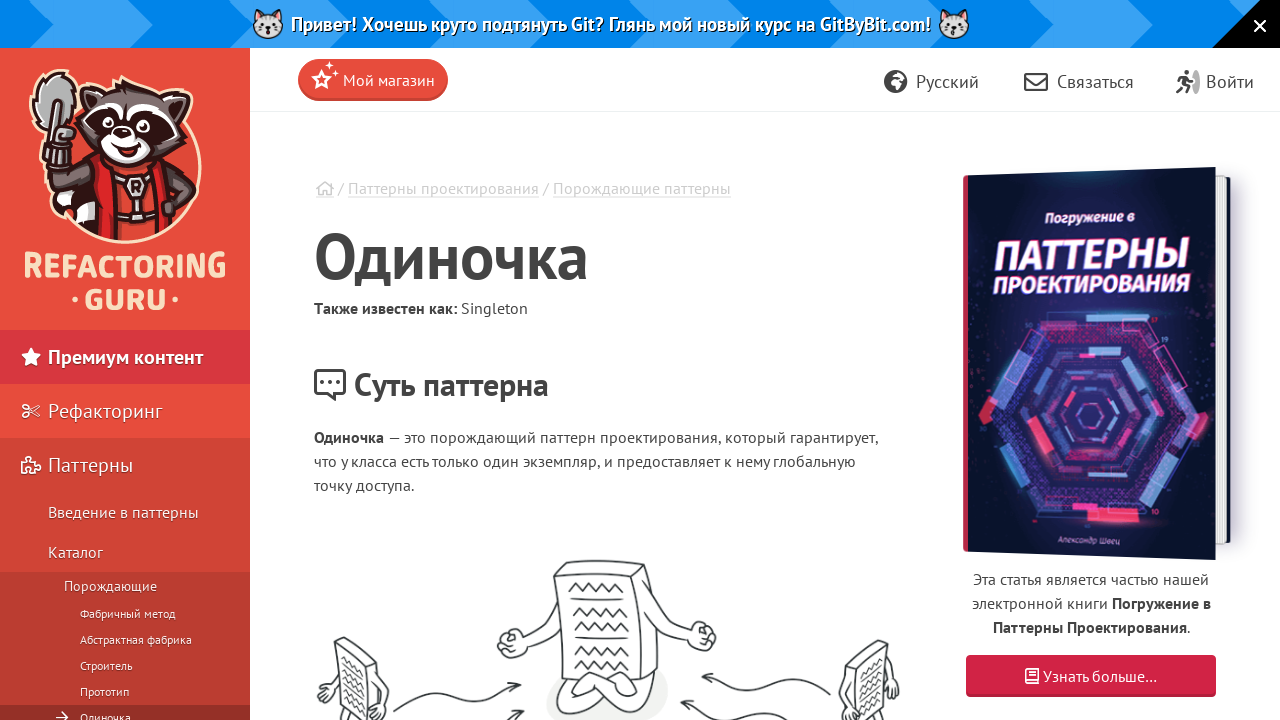

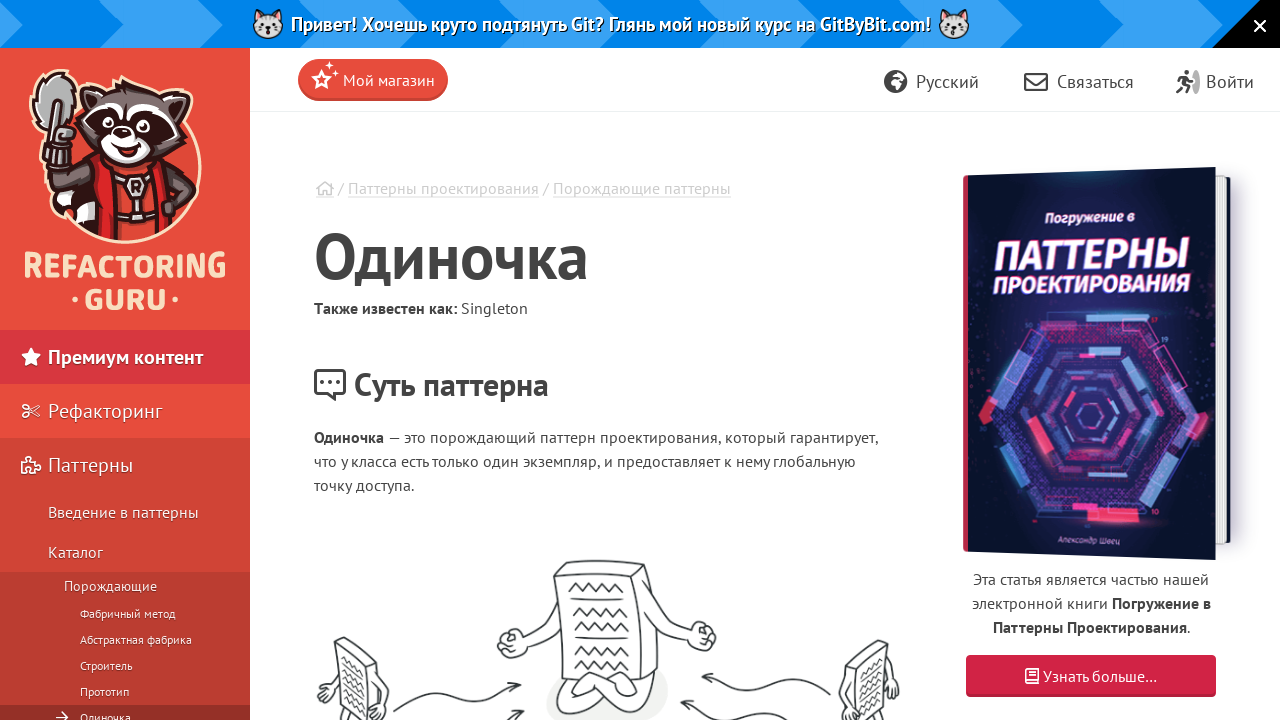